Tests dynamic loading functionality by clicking a Start button and waiting for dynamically loaded content ("Hello World!") to become visible

Starting URL: https://the-internet.herokuapp.com/dynamic_loading/1

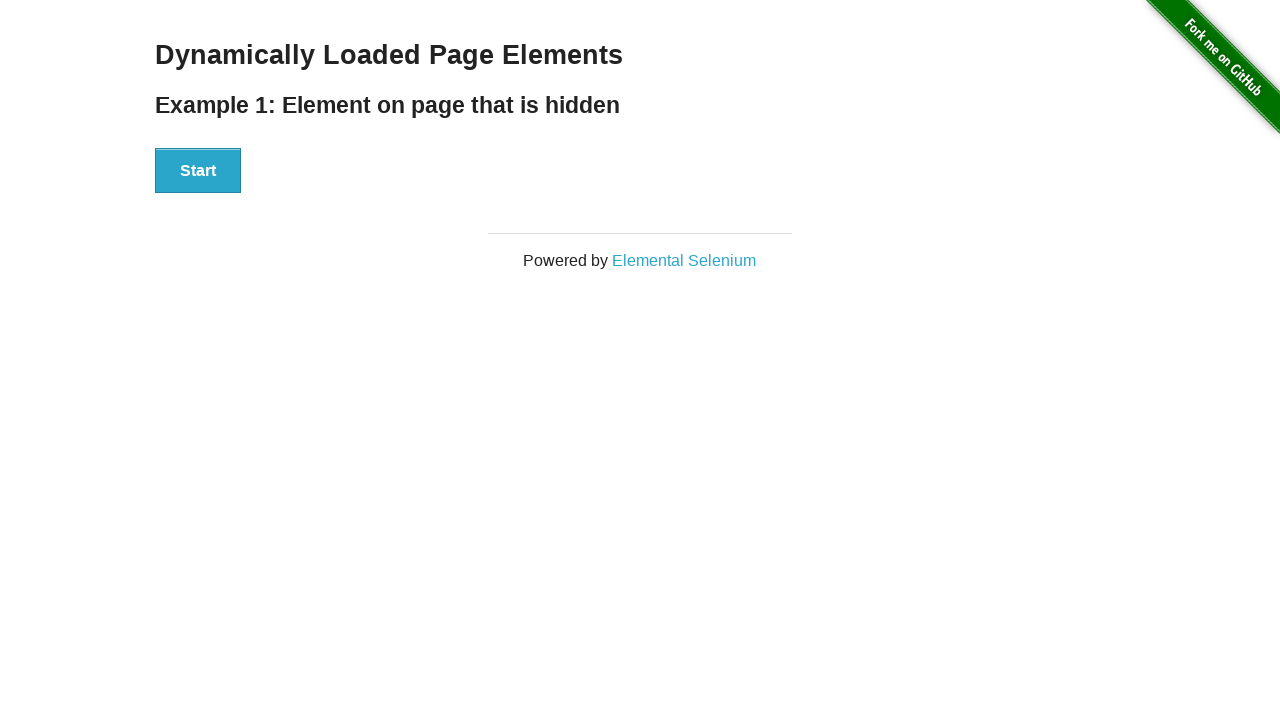

Clicked Start button to trigger dynamic loading at (198, 171) on xpath=//button[normalize-space()='Start']
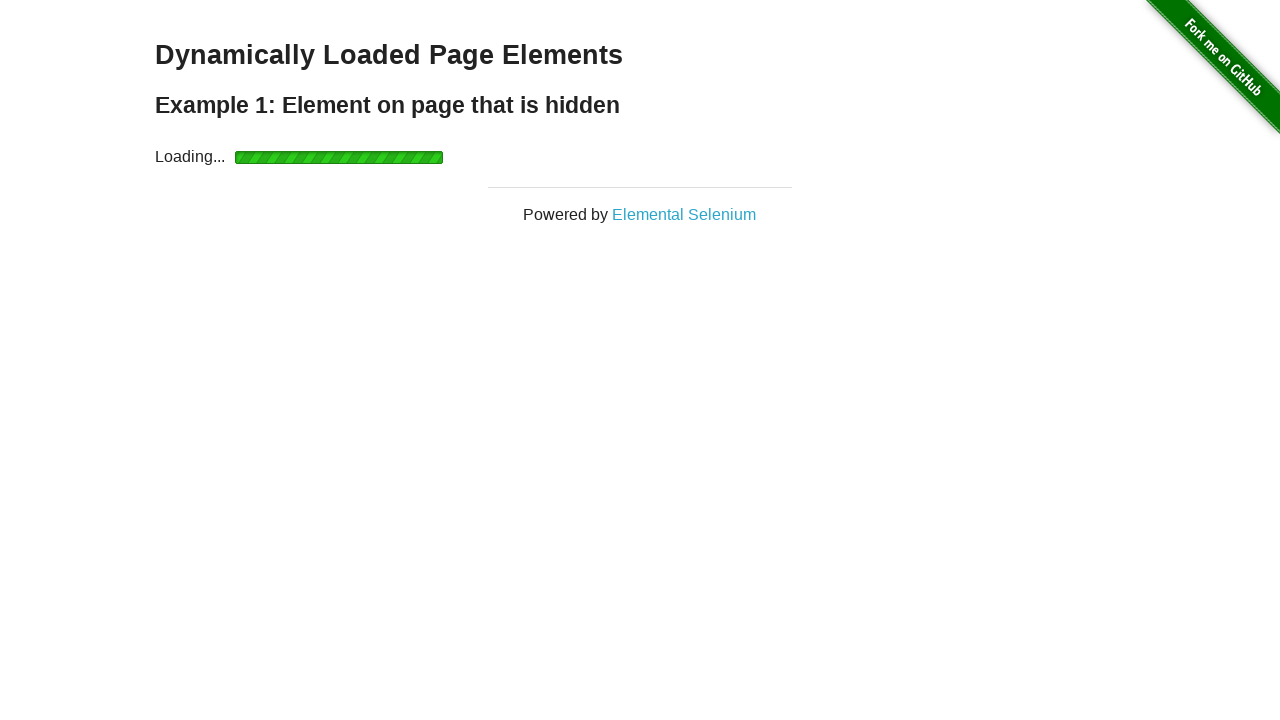

Waited for dynamically loaded 'Hello World!' text to become visible
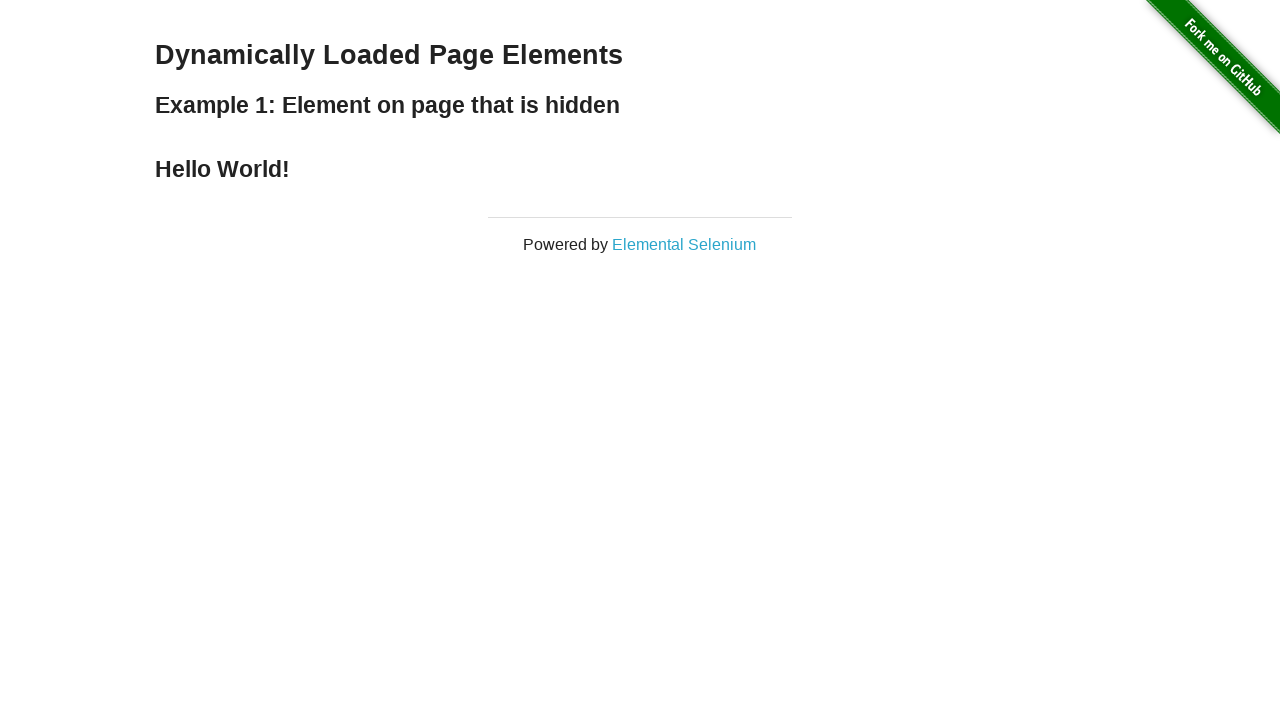

Retrieved inner text: 'Hello World!'
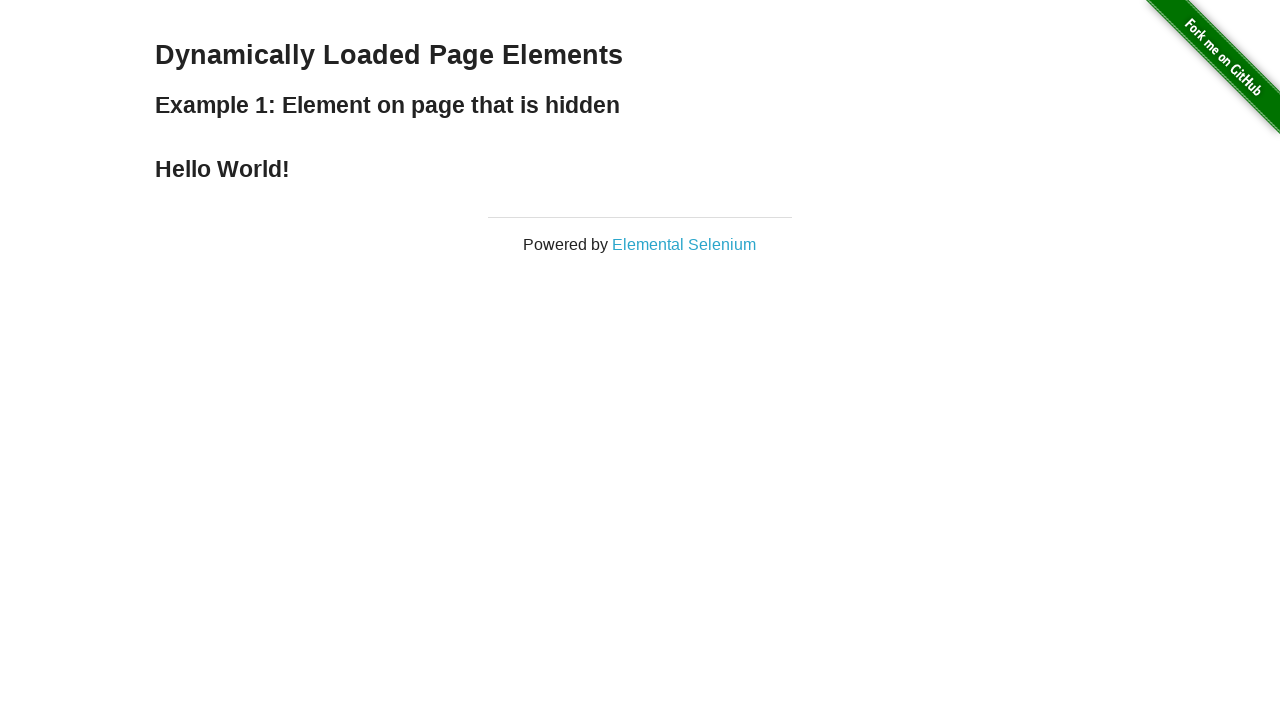

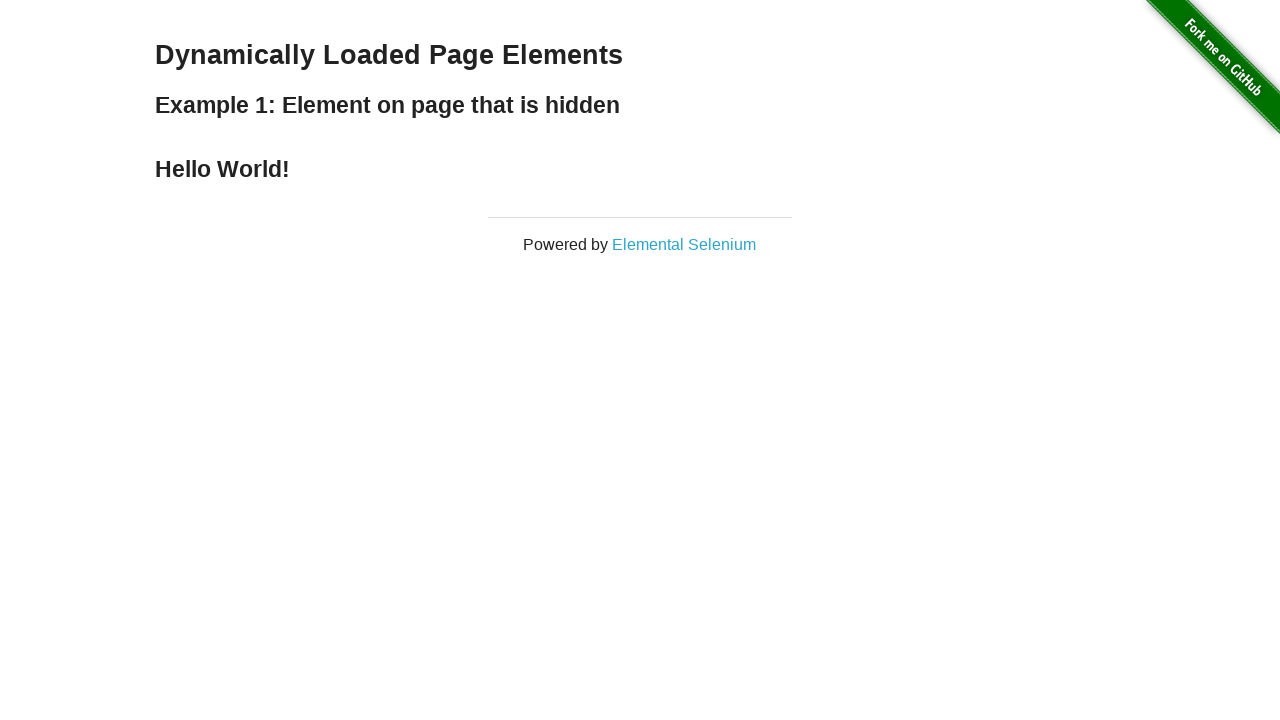